Tests nested iframe handling by navigating through multiple iframe levels and filling a text input field within the innermost frame

Starting URL: https://demo.automationtesting.in/Frames.html

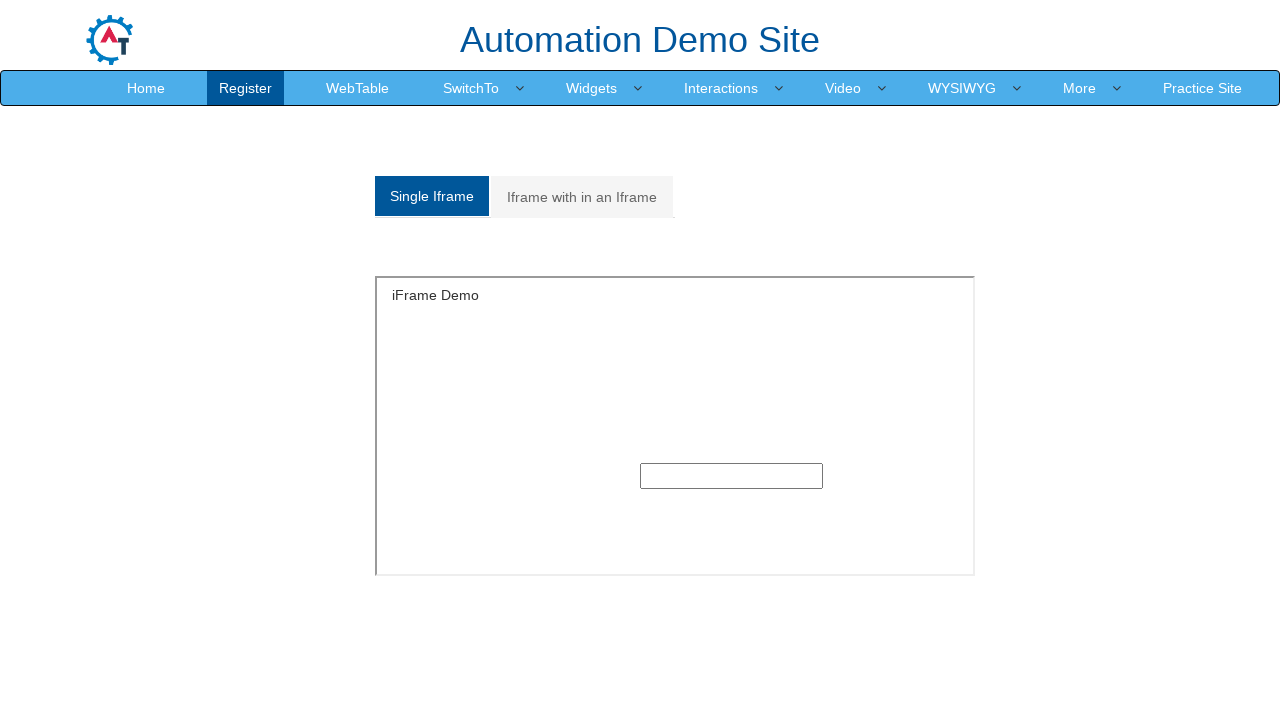

Clicked on 'Iframe with in an Iframe' tab to display nested frames at (582, 197) on xpath=//a[normalize-space()='Iframe with in an Iframe']
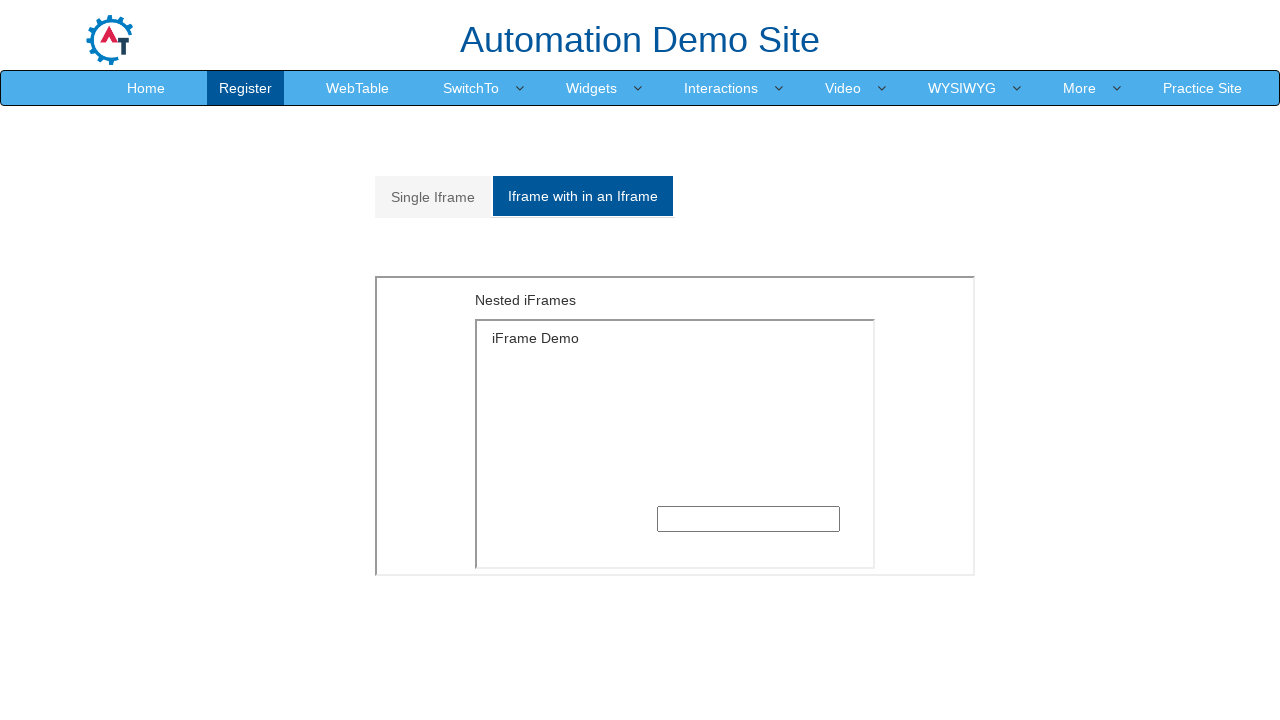

Located and switched to outer iframe with src='MultipleFrames.html'
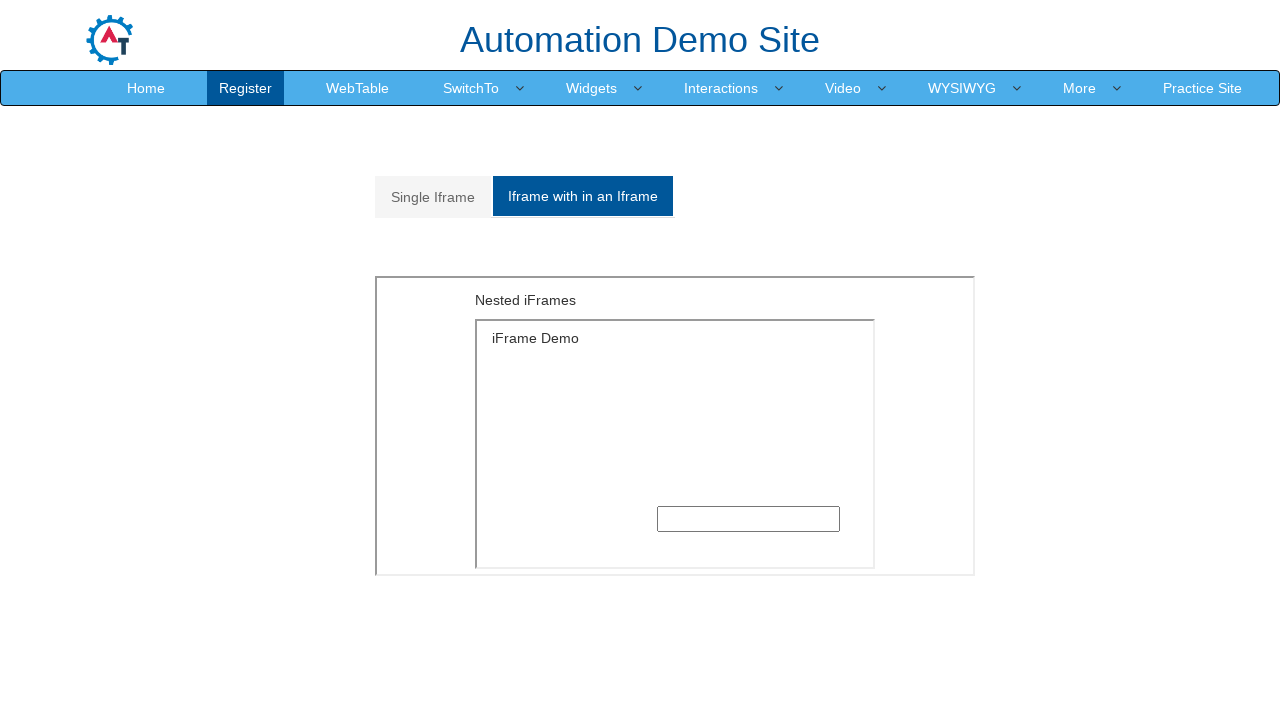

Located and switched to inner iframe within the outer frame
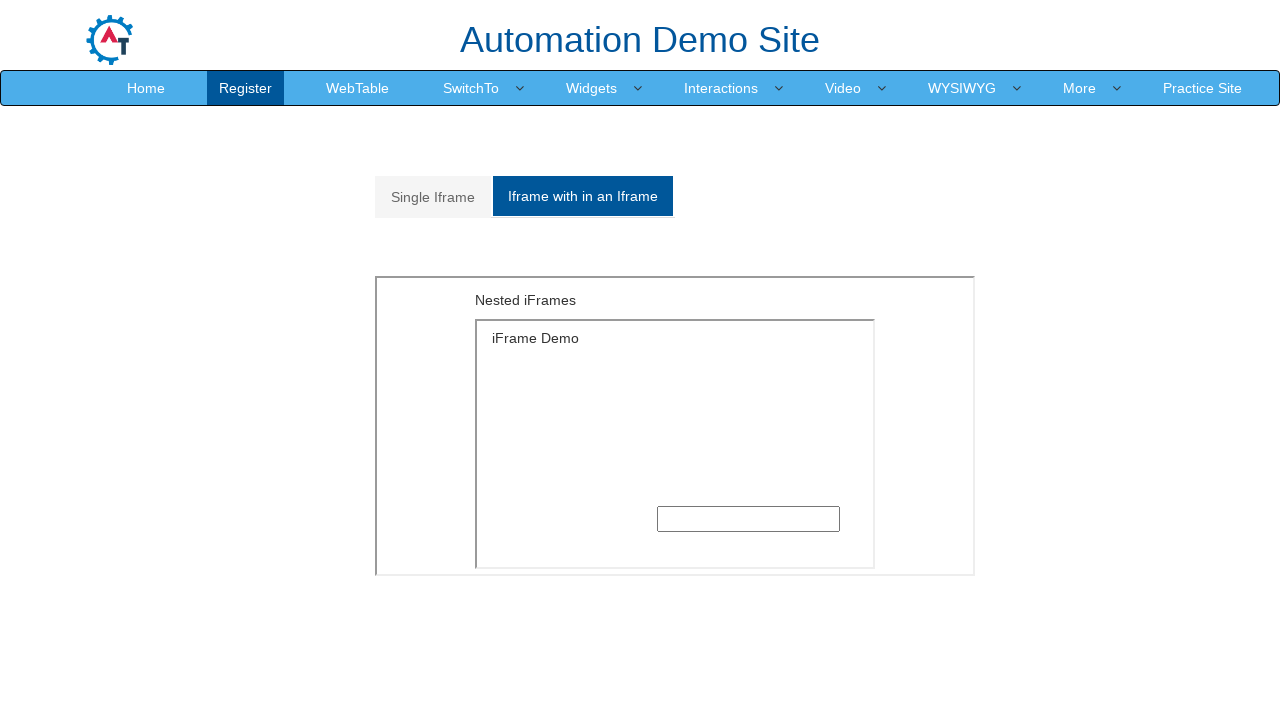

Filled text input field in innermost iframe with 'Awesome bruh u did it....' on xpath=//iframe[@src='MultipleFrames.html'] >> internal:control=enter-frame >> xp
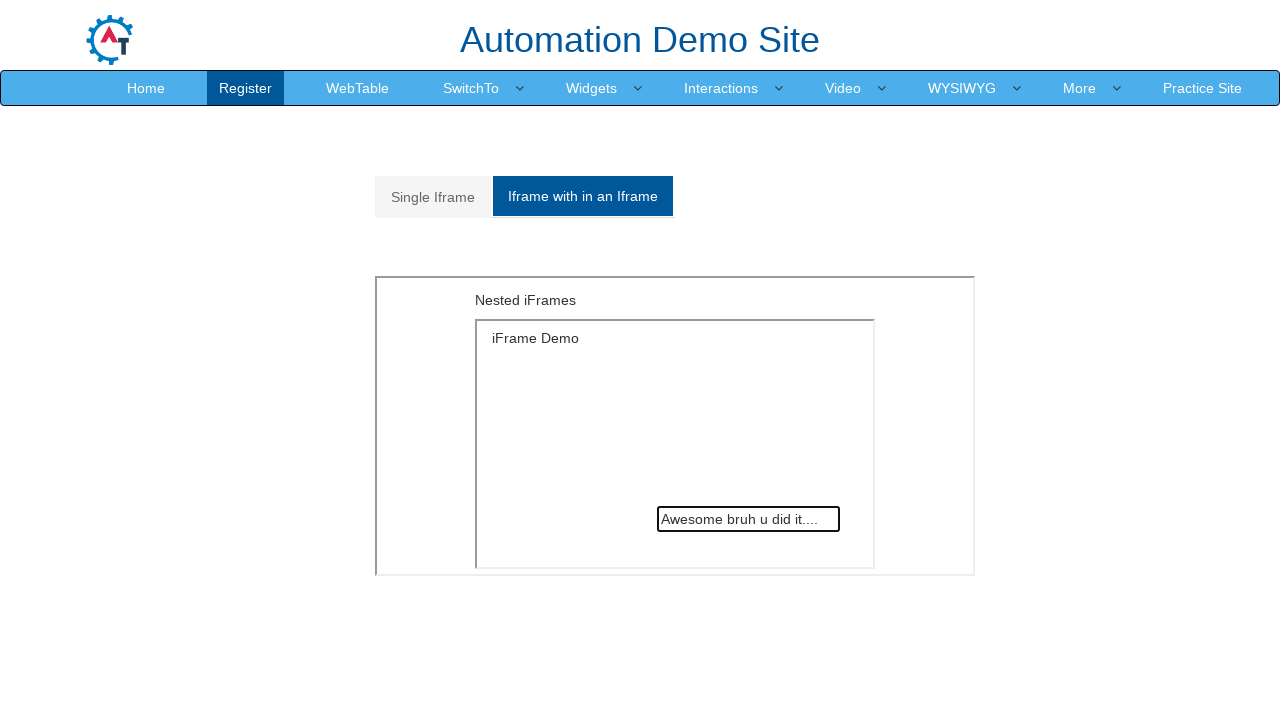

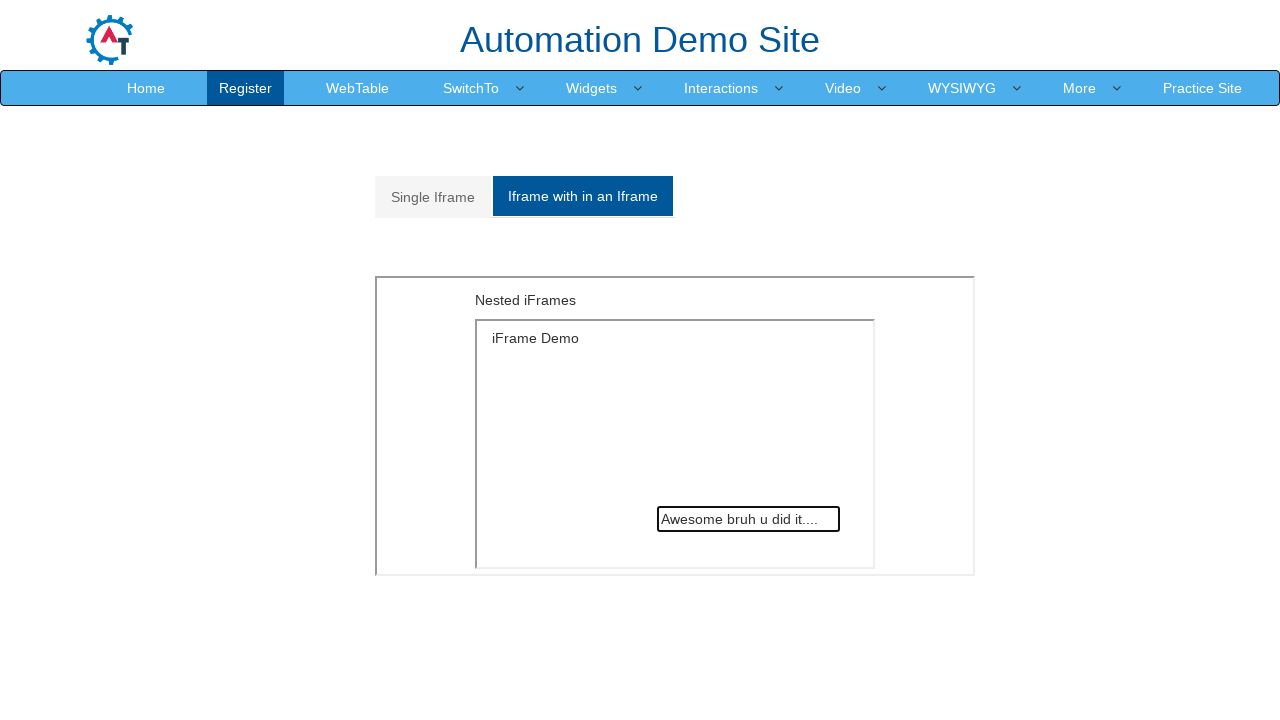